Tests button interactions on Semantic UI's button examples page by clicking various buttons and verifying their properties

Starting URL: https://semantic-ui.com/elements/button.html

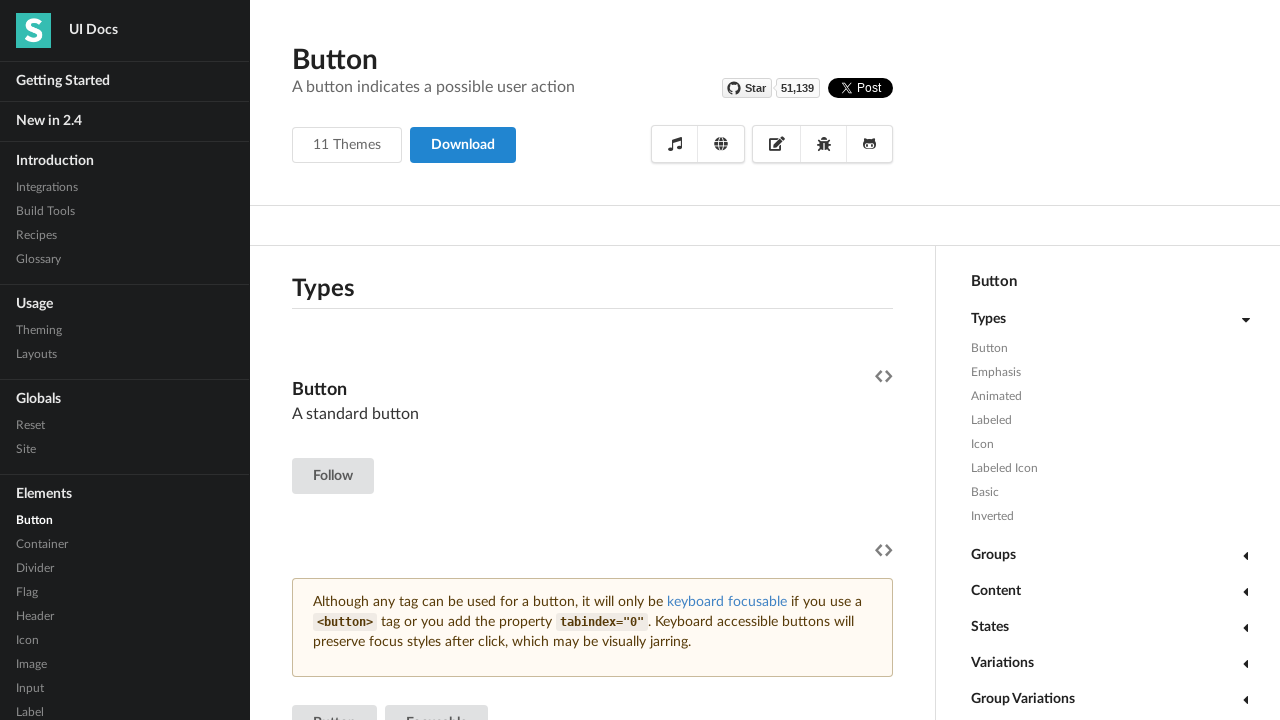

Clicked button in follow example section at (333, 476) on xpath=//div[@class='follow example']/button[@class='ui button']
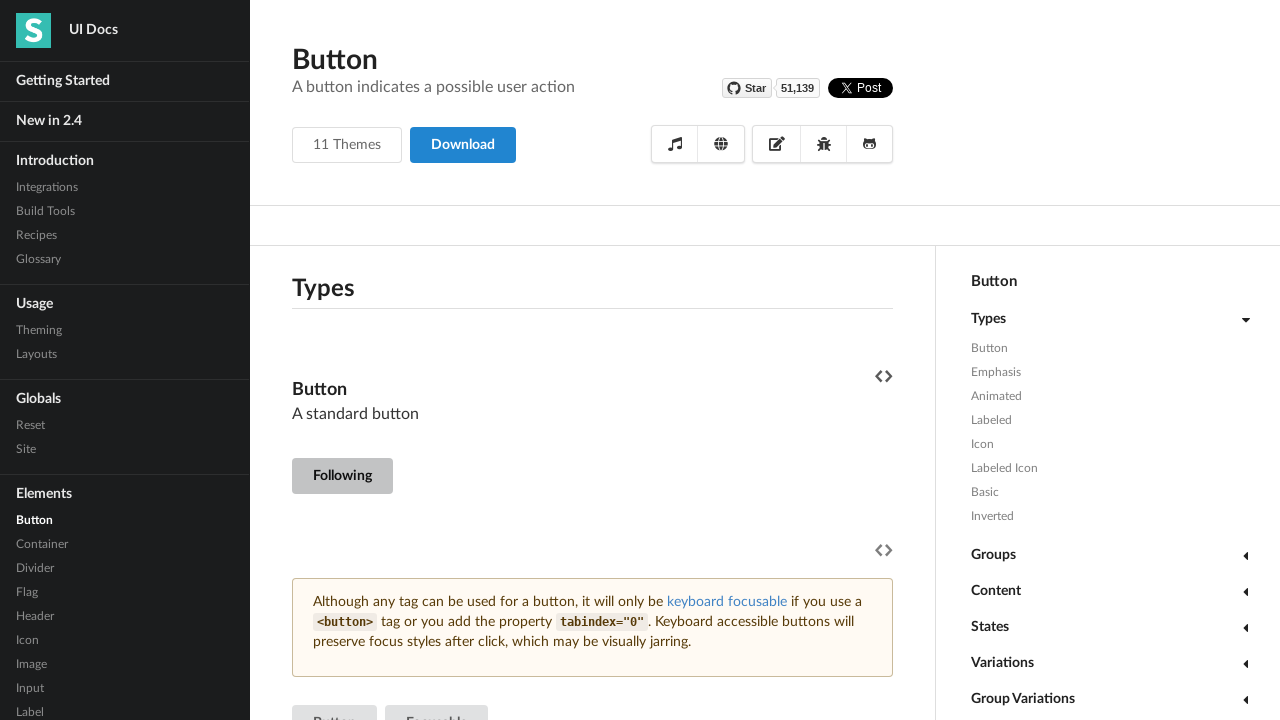

Clicked primary button or 4th regular button at (328, 361) on (//div/button[@class='ui primary button'])|(//div/button[@class='ui button'])[4]
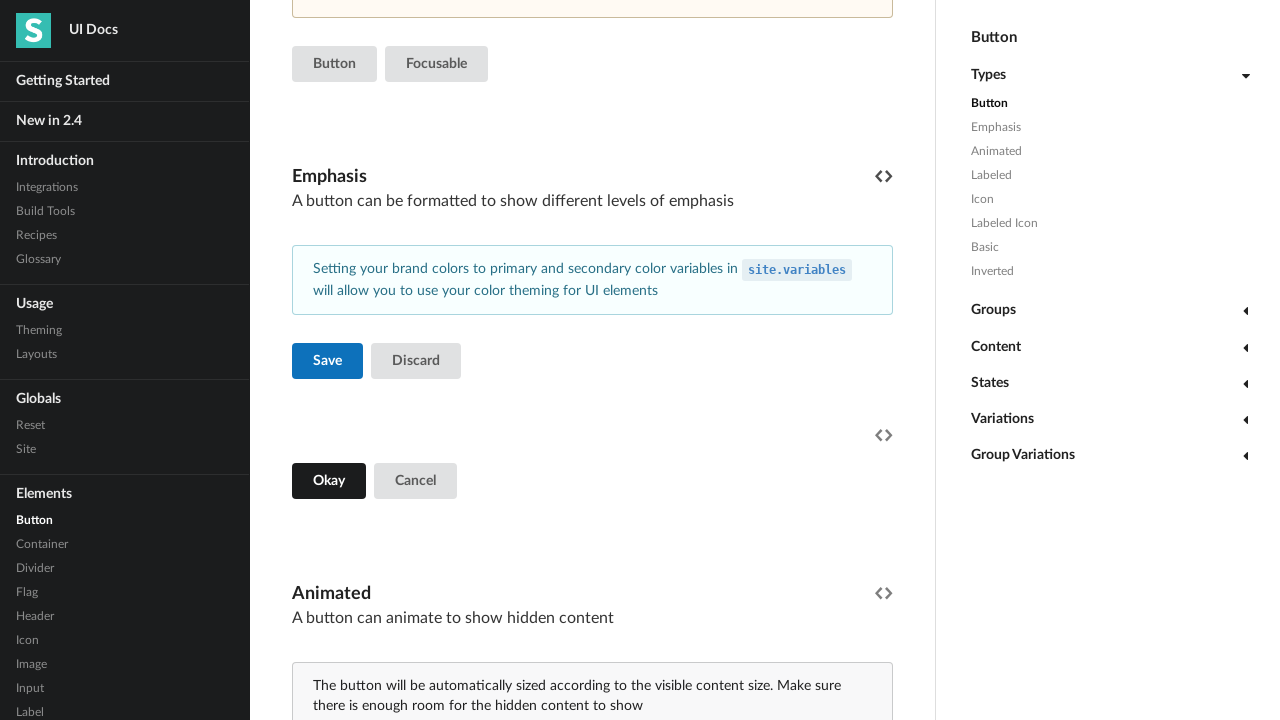

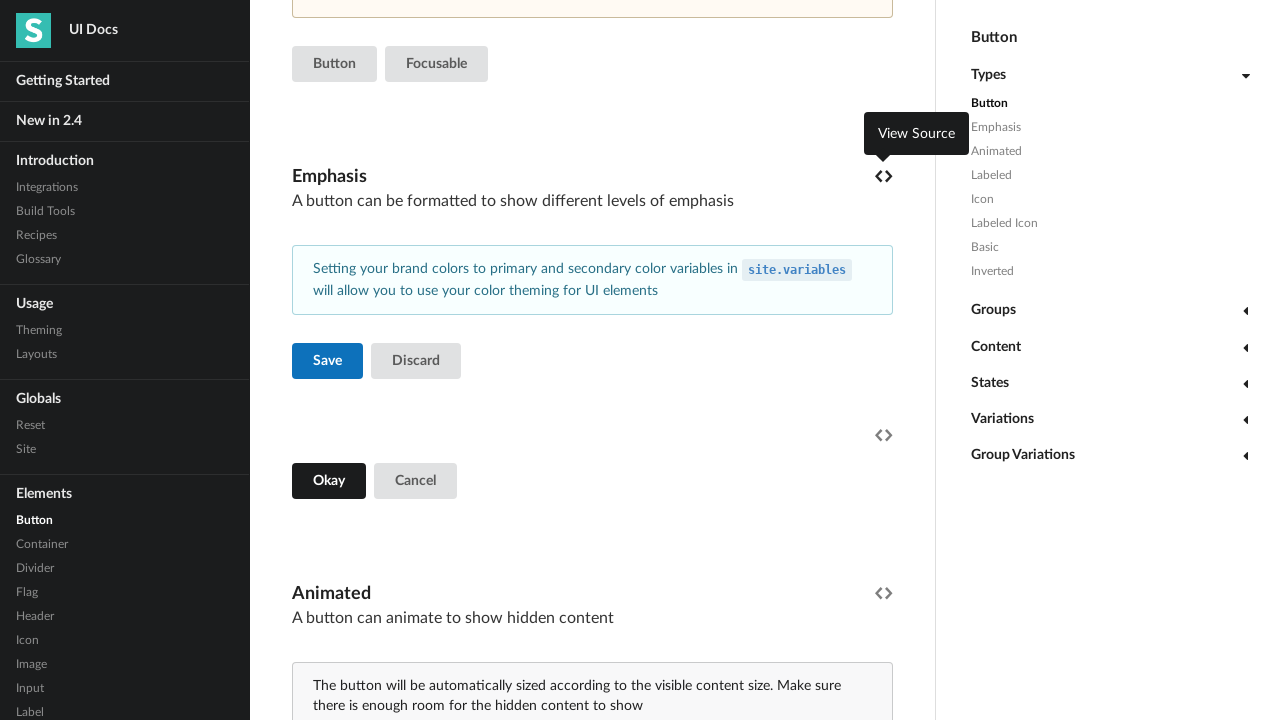